Tests JavaScript alert handling by clicking a button that triggers a JS alert and then accepting/dismissing the alert dialog

Starting URL: https://the-internet.herokuapp.com/javascript_alerts

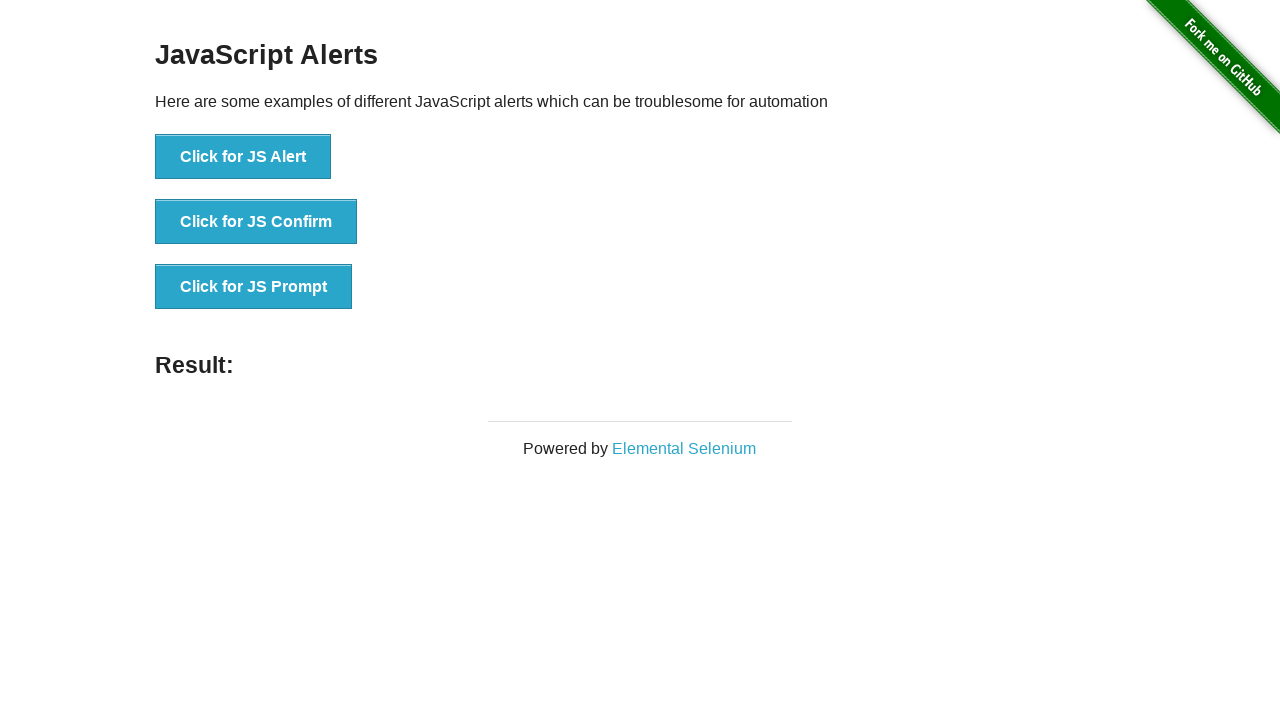

Clicked the JS Alert button to trigger JavaScript alert at (243, 157) on #content > div > ul > li:nth-child(1) > button
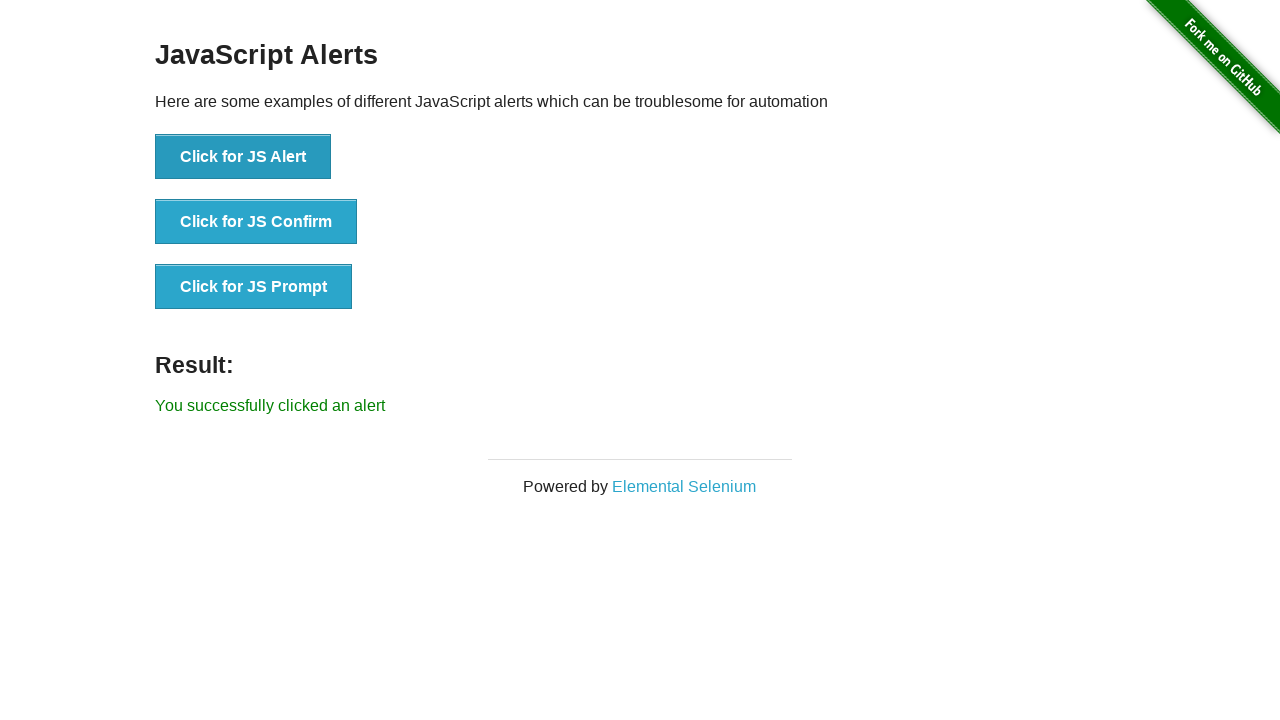

Set up dialog handler to accept JavaScript alerts
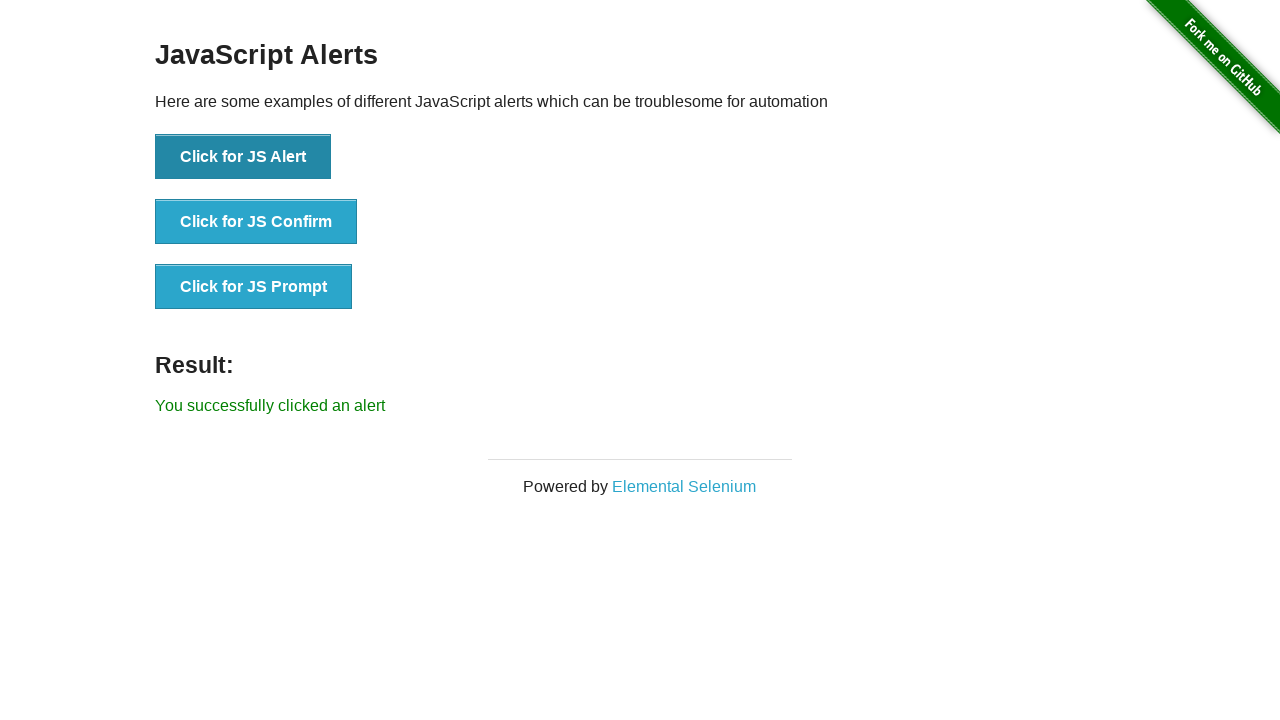

Clicked the JS Alert button again and accepted the alert dialog at (243, 157) on #content > div > ul > li:nth-child(1) > button
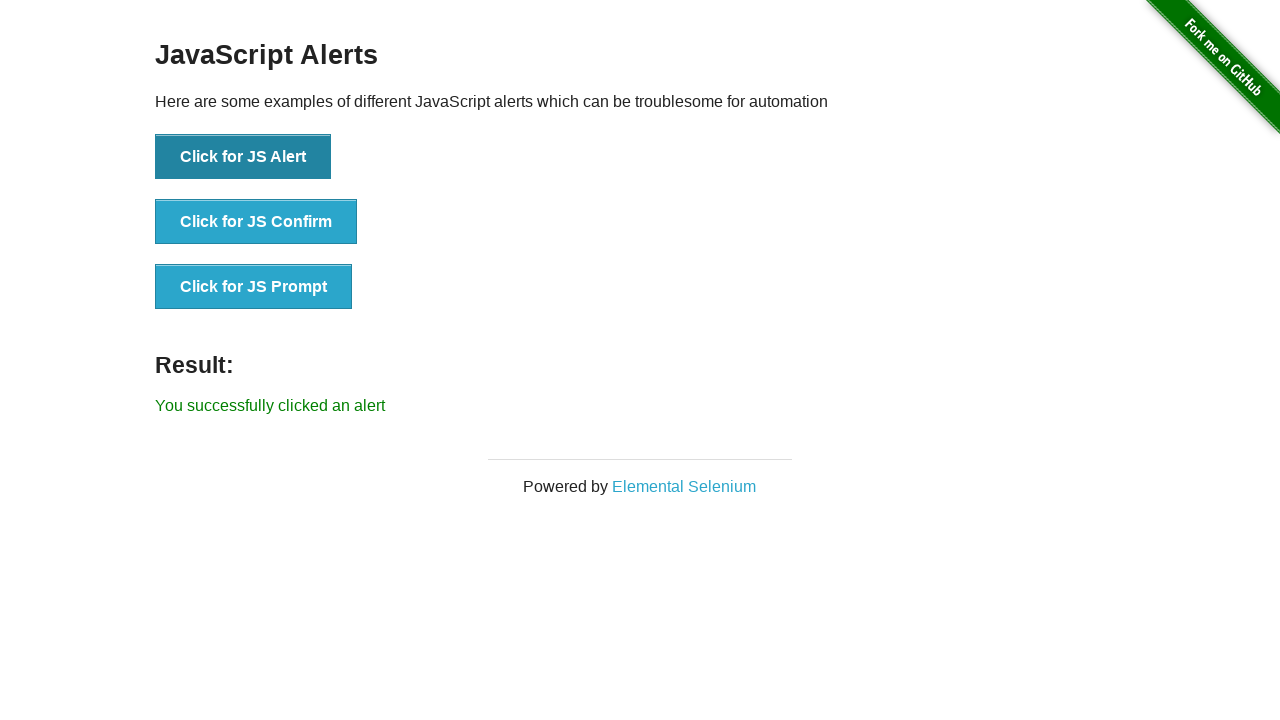

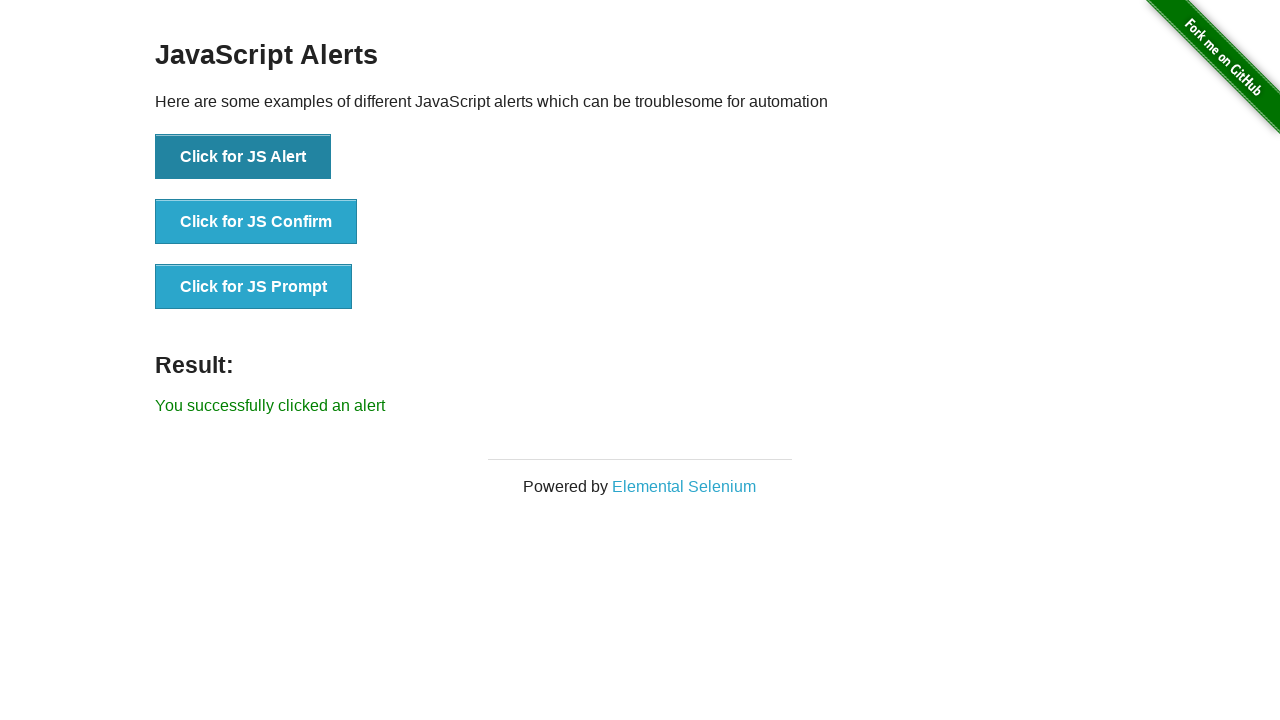